Tests that the complete all checkbox updates state when individual items are completed or cleared

Starting URL: https://demo.playwright.dev/todomvc

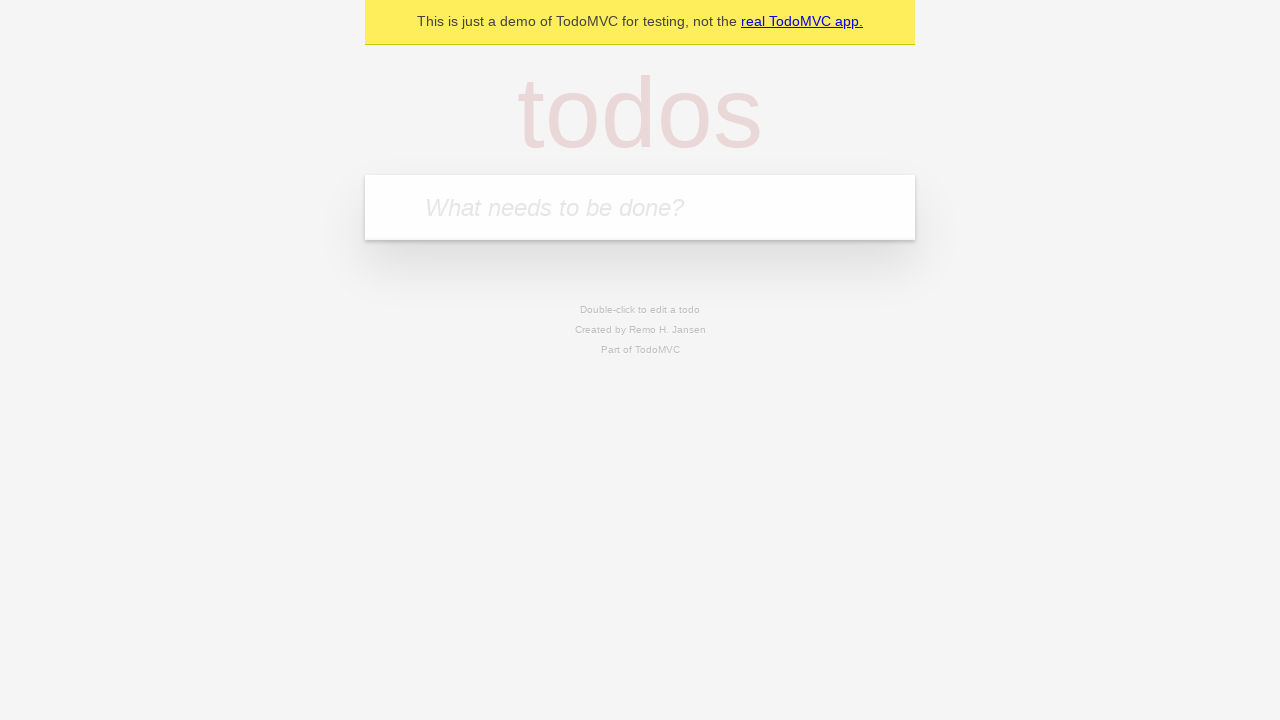

Filled new todo input with 'buy some cheese' on internal:attr=[placeholder="What needs to be done?"i]
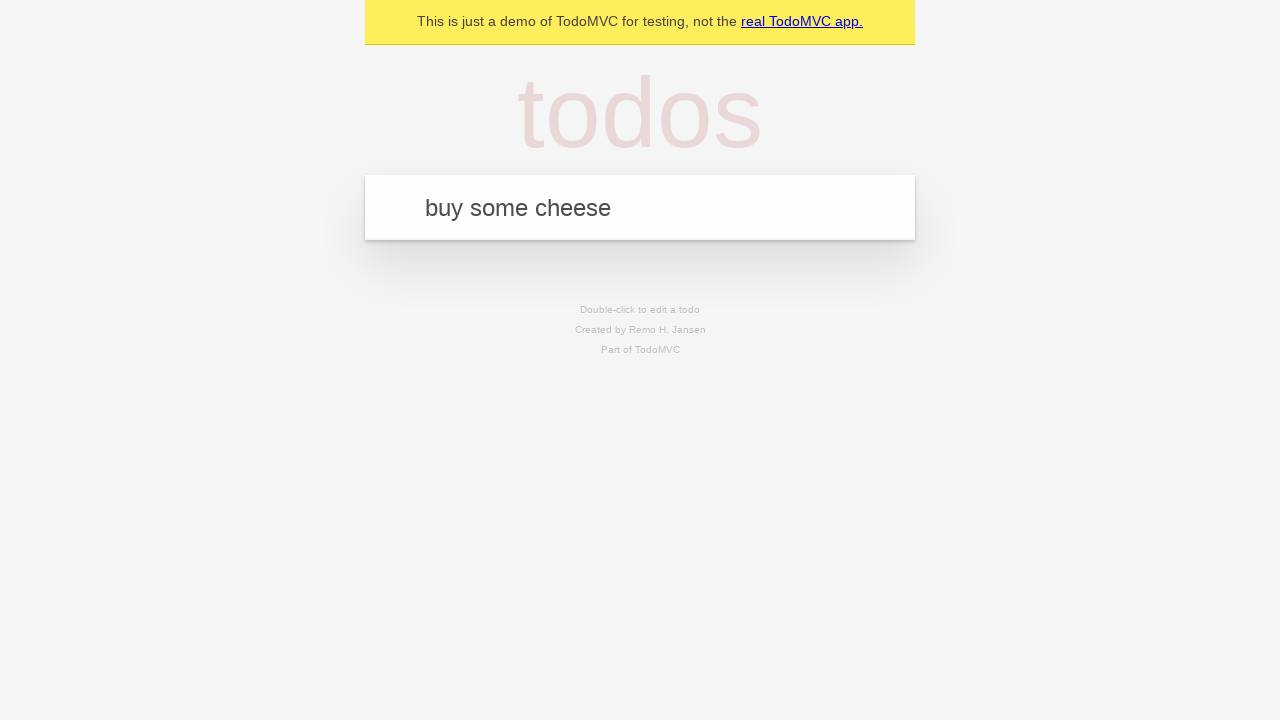

Pressed Enter to create todo 'buy some cheese' on internal:attr=[placeholder="What needs to be done?"i]
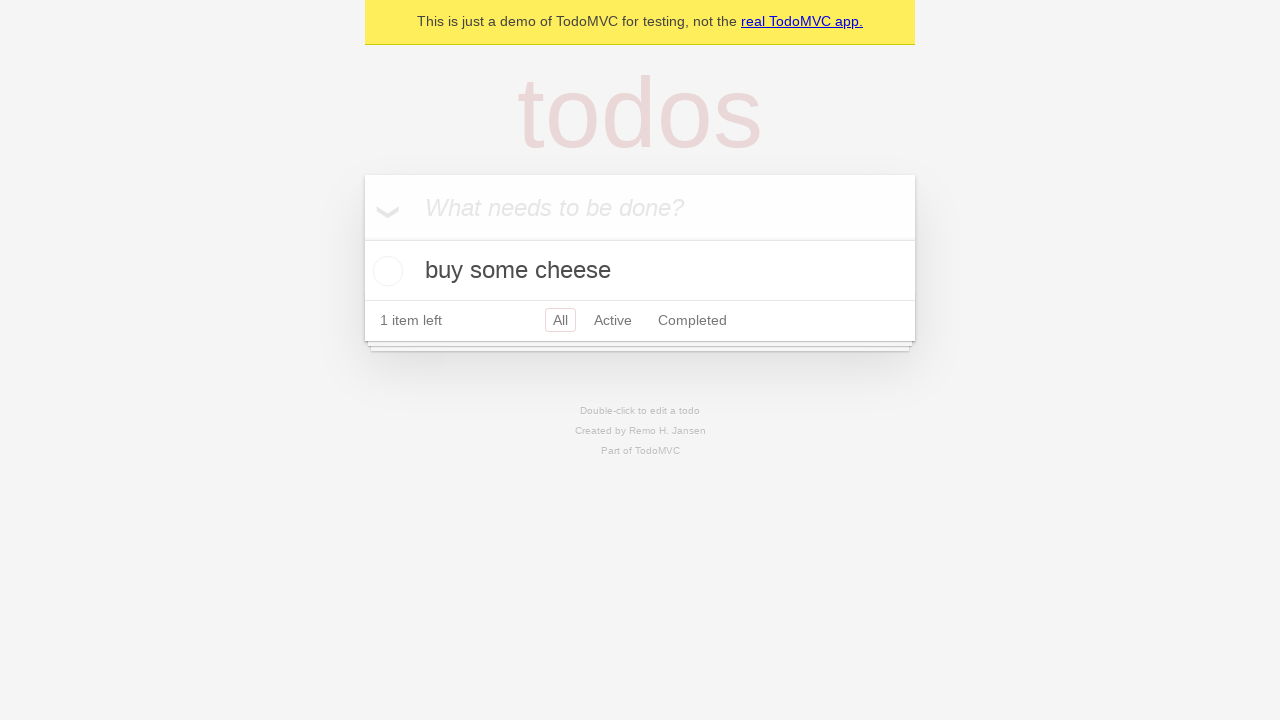

Filled new todo input with 'feed the cat' on internal:attr=[placeholder="What needs to be done?"i]
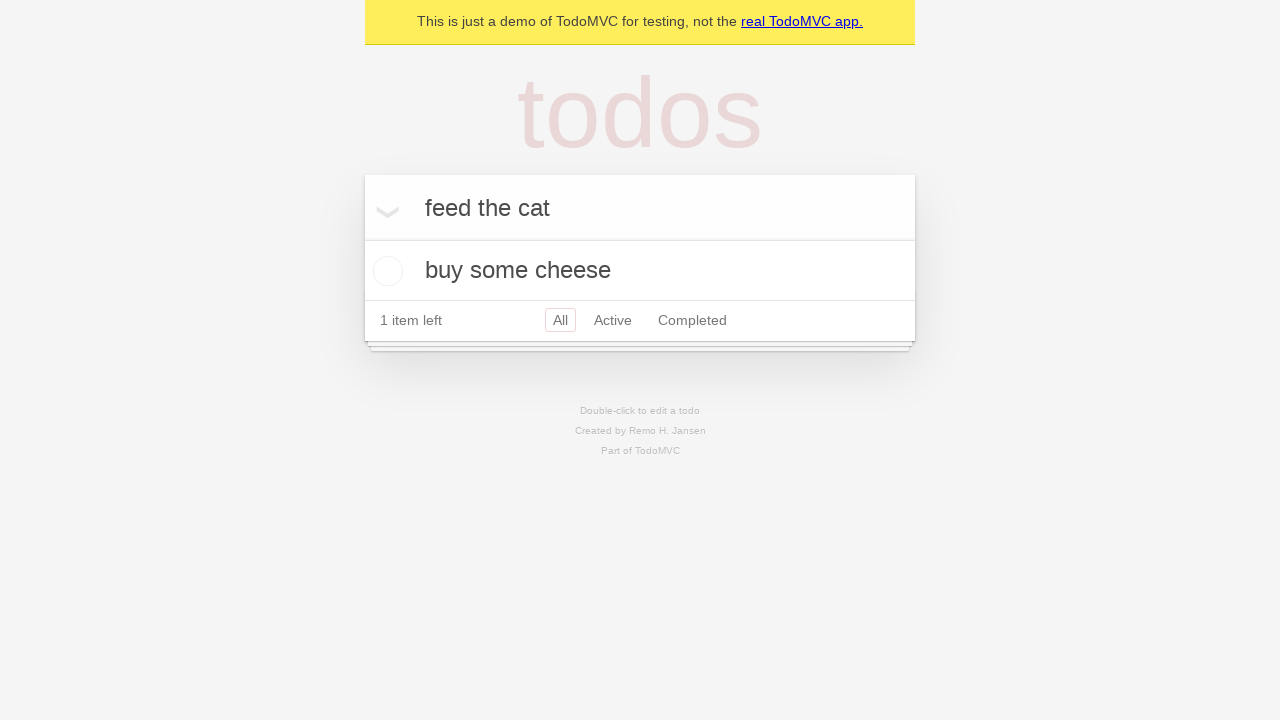

Pressed Enter to create todo 'feed the cat' on internal:attr=[placeholder="What needs to be done?"i]
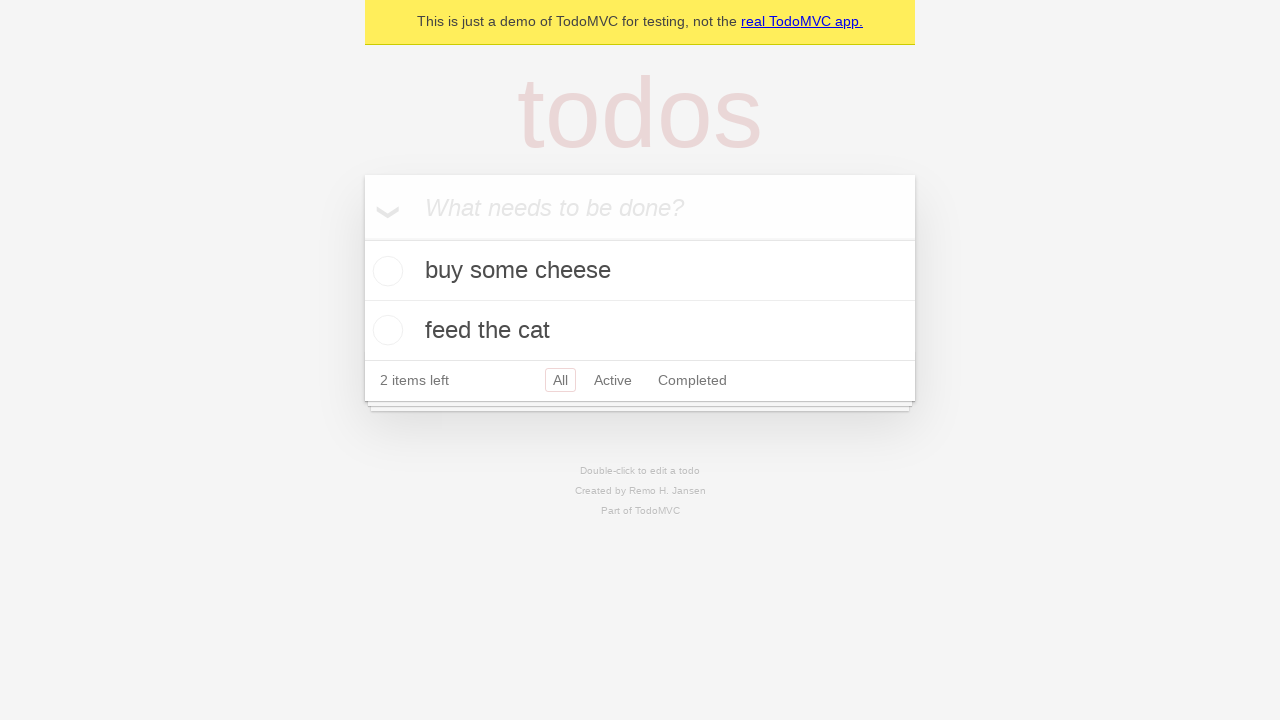

Filled new todo input with 'book a doctors appointment' on internal:attr=[placeholder="What needs to be done?"i]
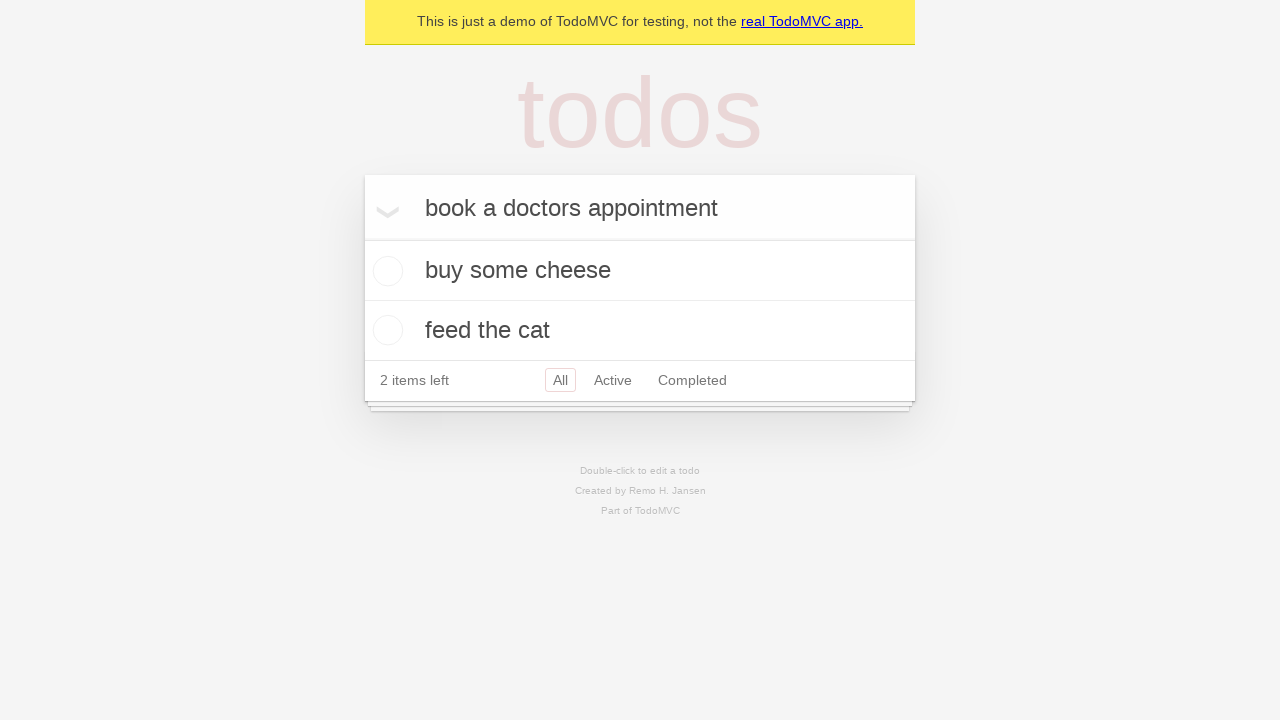

Pressed Enter to create todo 'book a doctors appointment' on internal:attr=[placeholder="What needs to be done?"i]
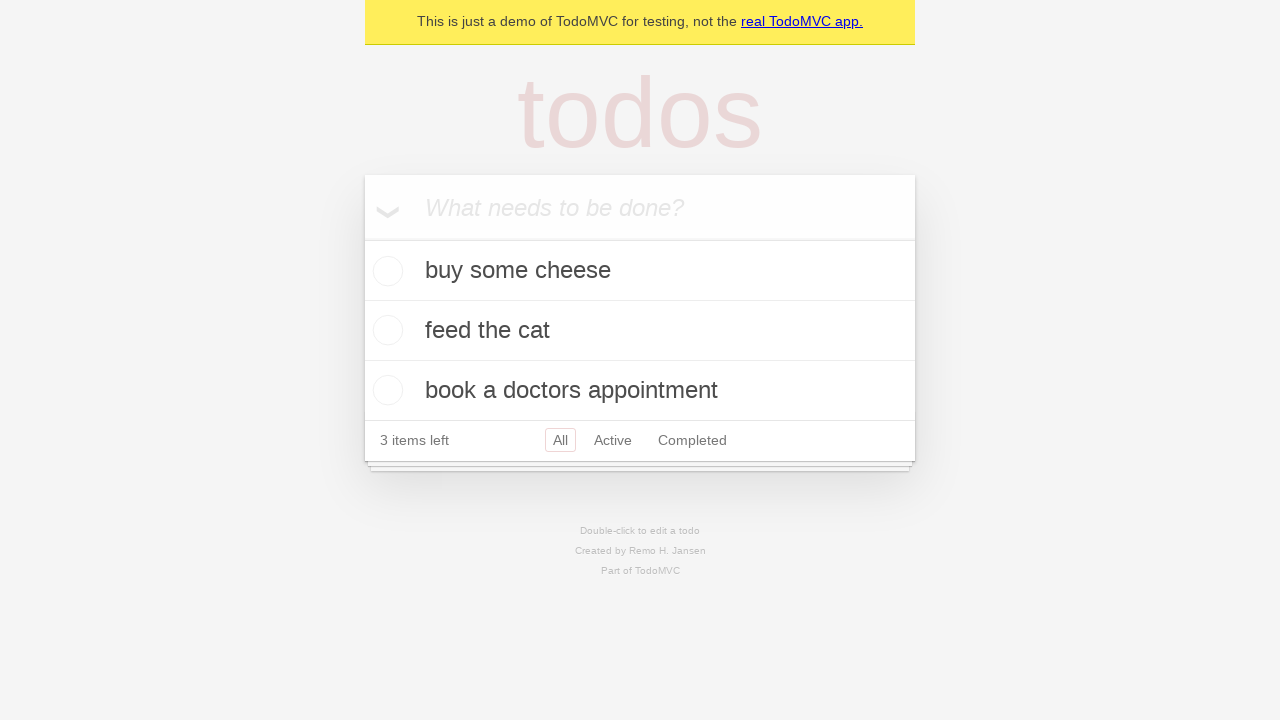

Verified all 3 todos created in localStorage
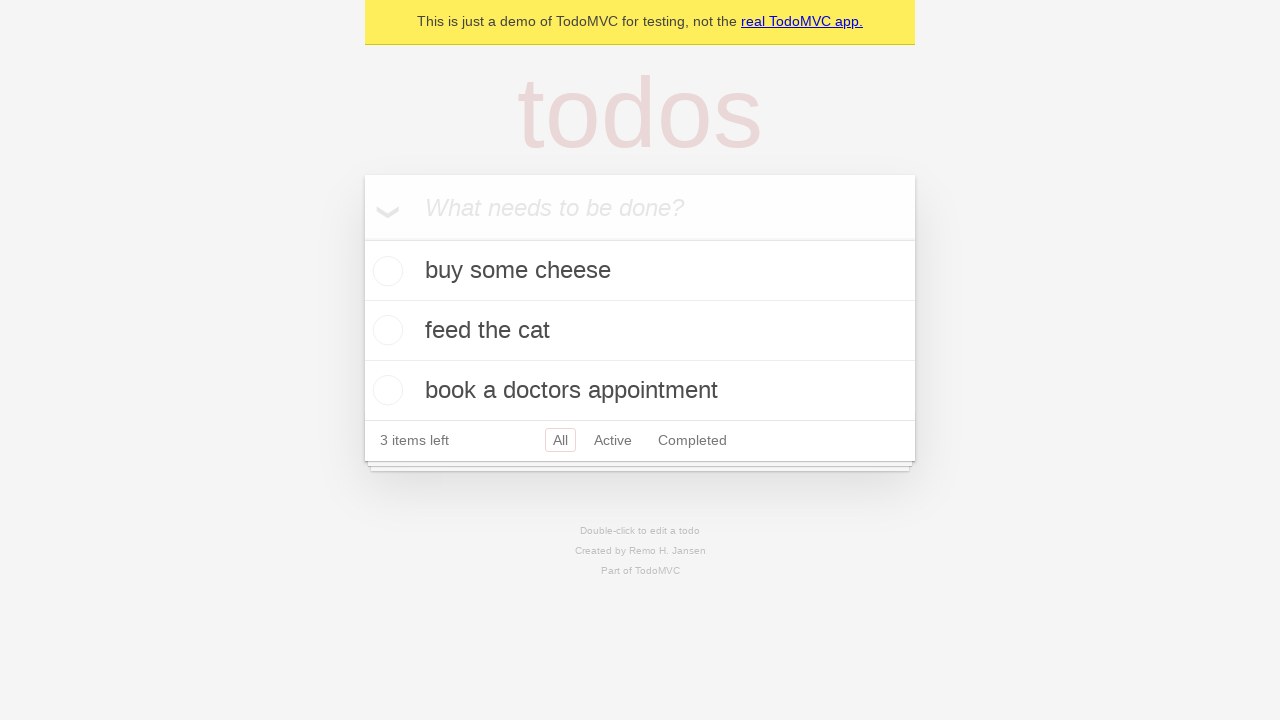

Checked 'Mark all as complete' checkbox at (362, 238) on internal:label="Mark all as complete"i
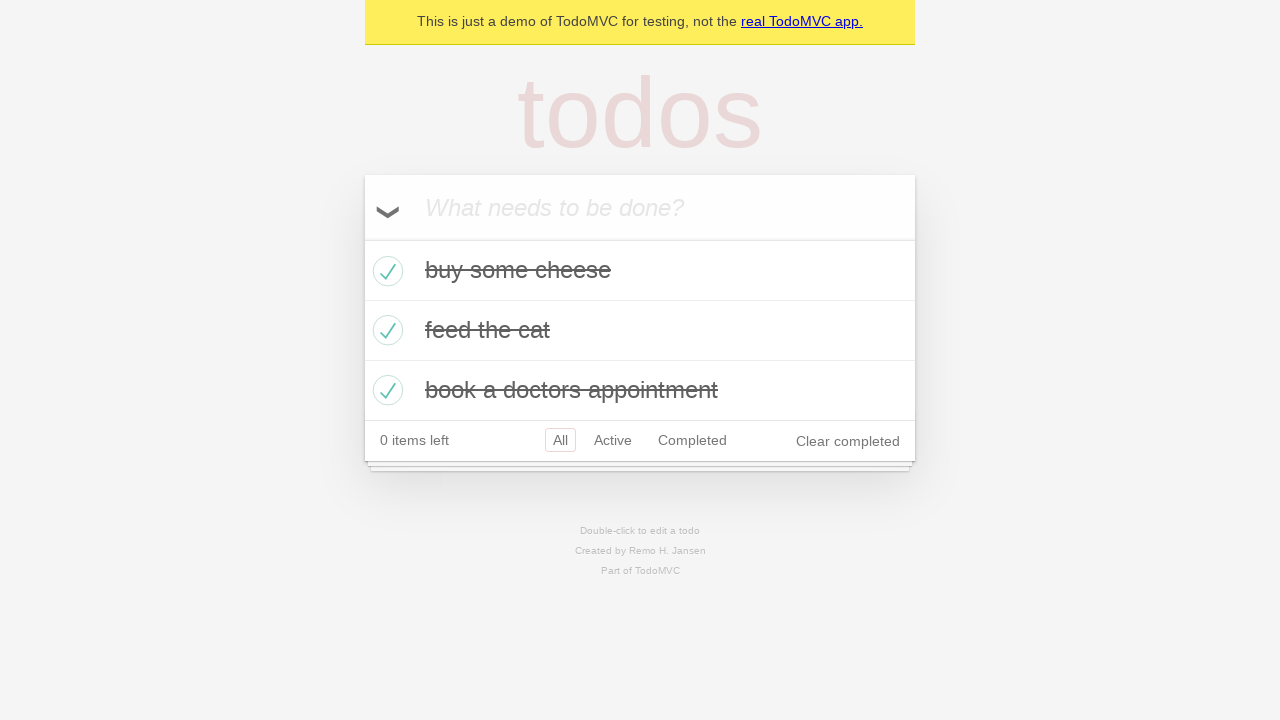

Verified all 3 todos marked as completed
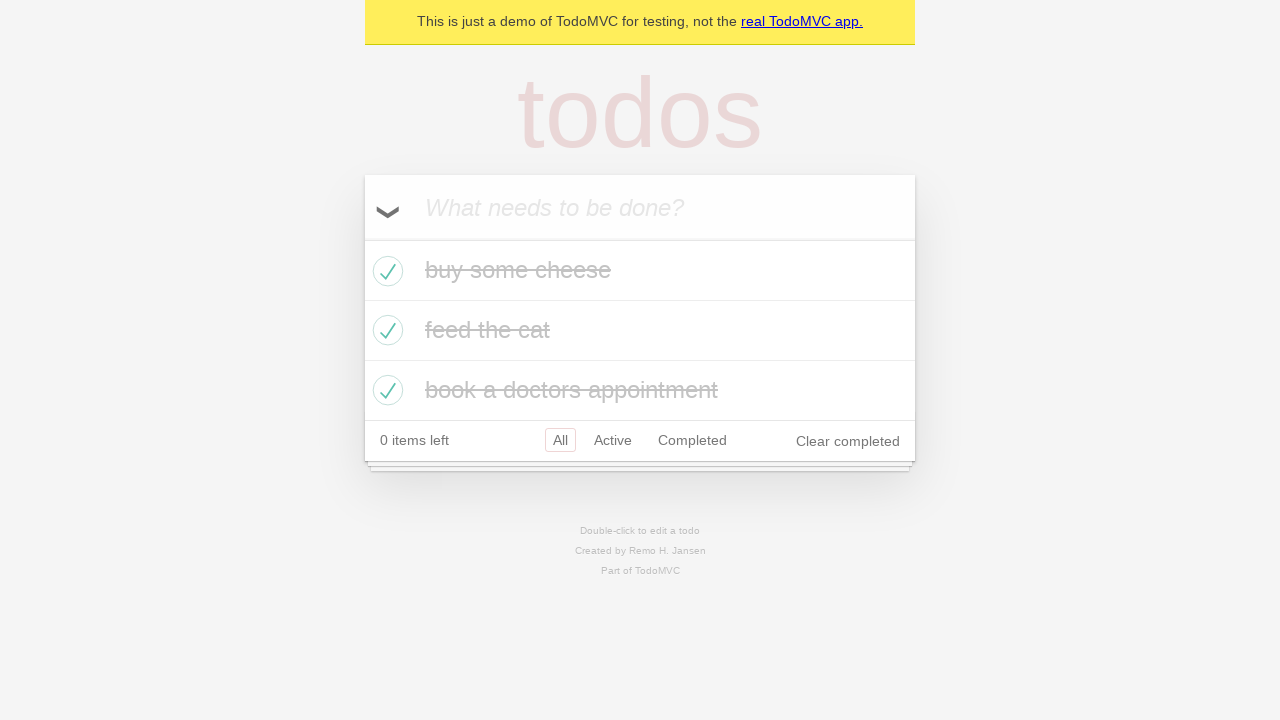

Unchecked the first todo item at (385, 271) on internal:testid=[data-testid="todo-item"s] >> nth=0 >> internal:role=checkbox
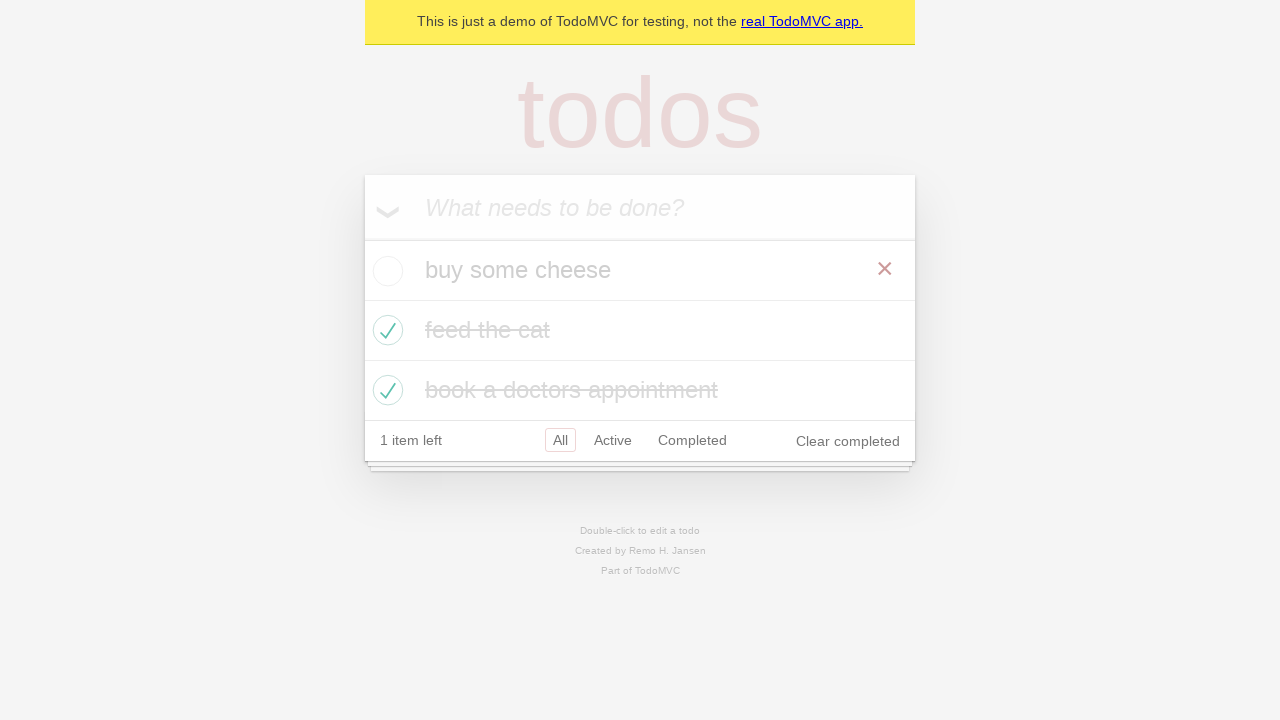

Checked the first todo item again at (385, 271) on internal:testid=[data-testid="todo-item"s] >> nth=0 >> internal:role=checkbox
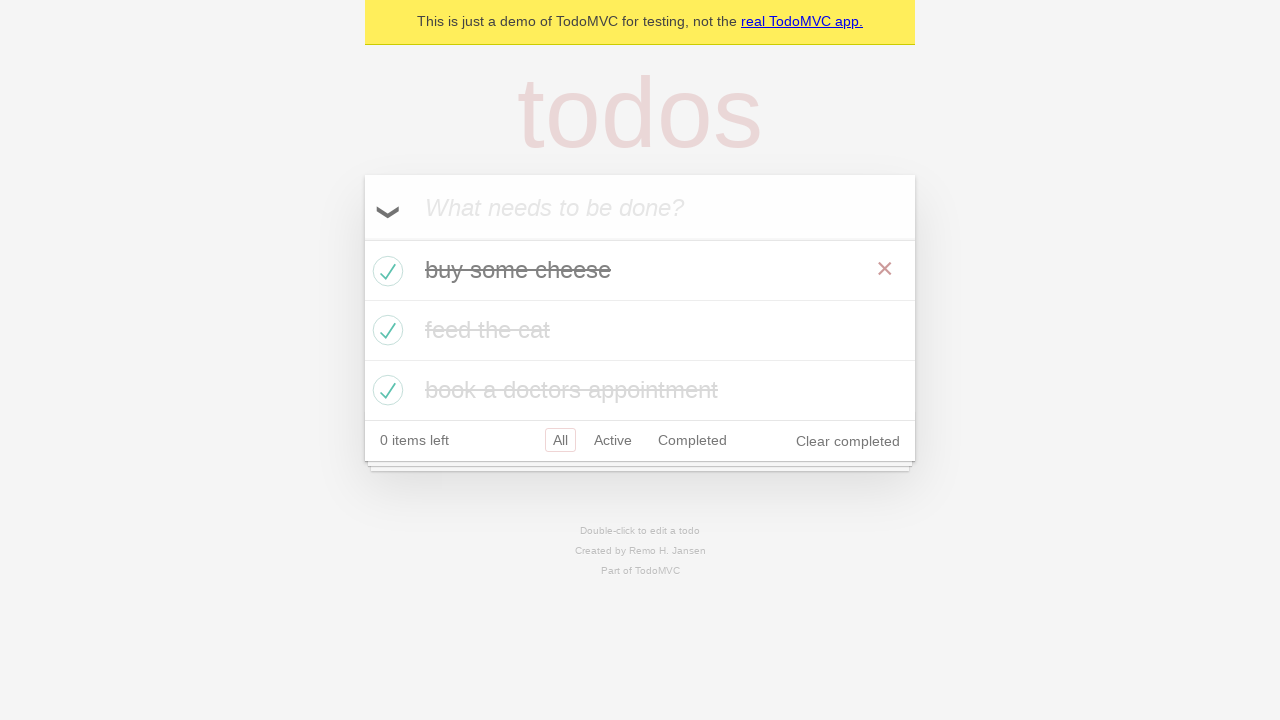

Verified all 3 todos are completed after re-checking first todo
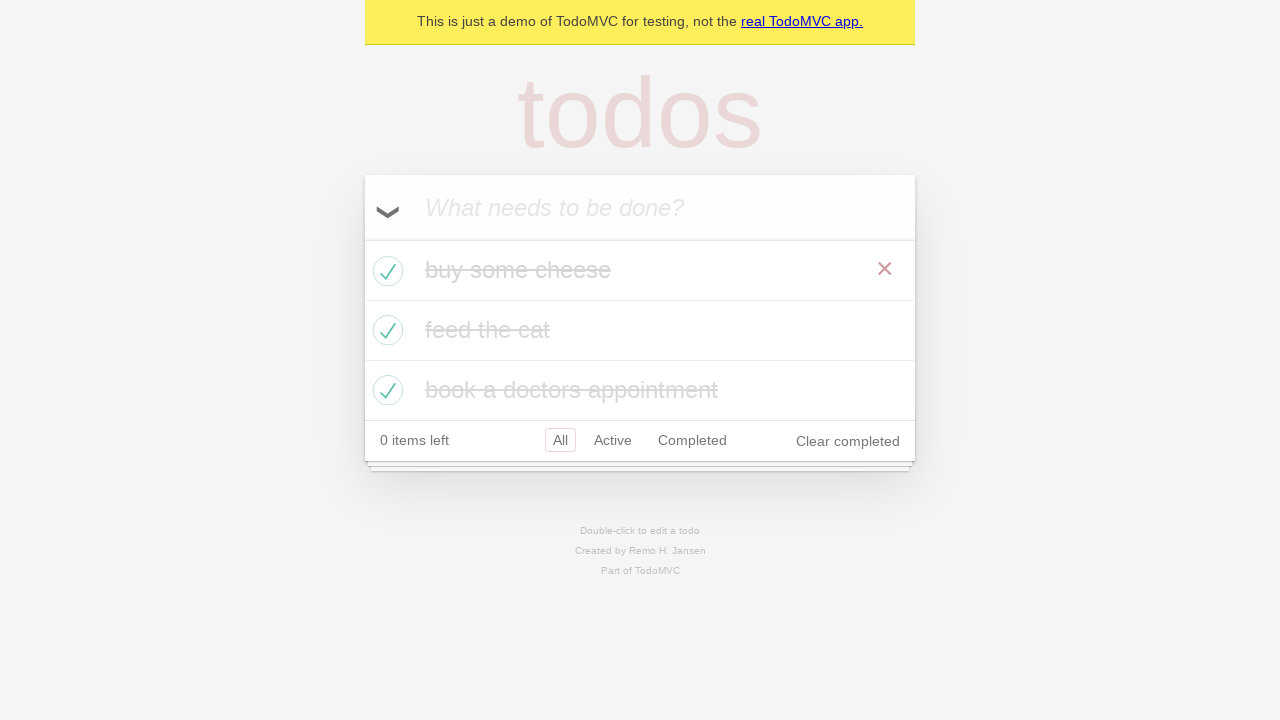

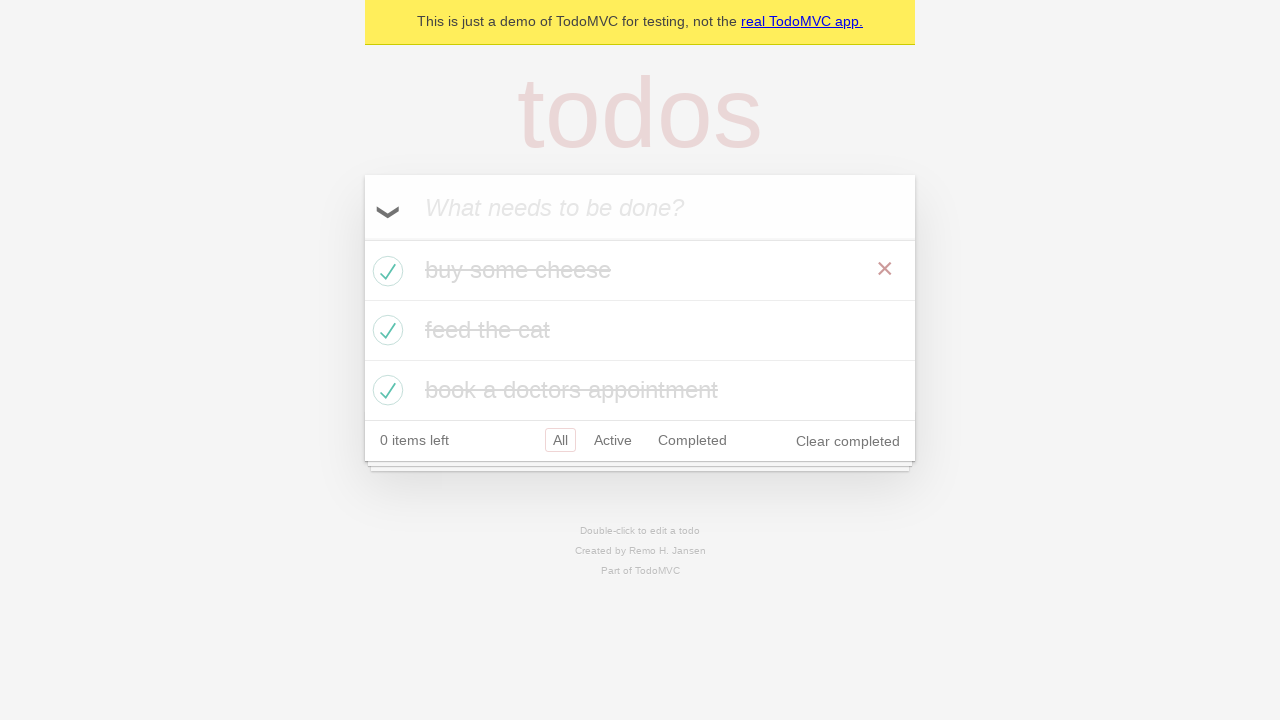